Tests dynamic element creation and deletion by clicking the Add Element button multiple times to create elements, then verifying they were created

Starting URL: https://the-internet.herokuapp.com/add_remove_elements/

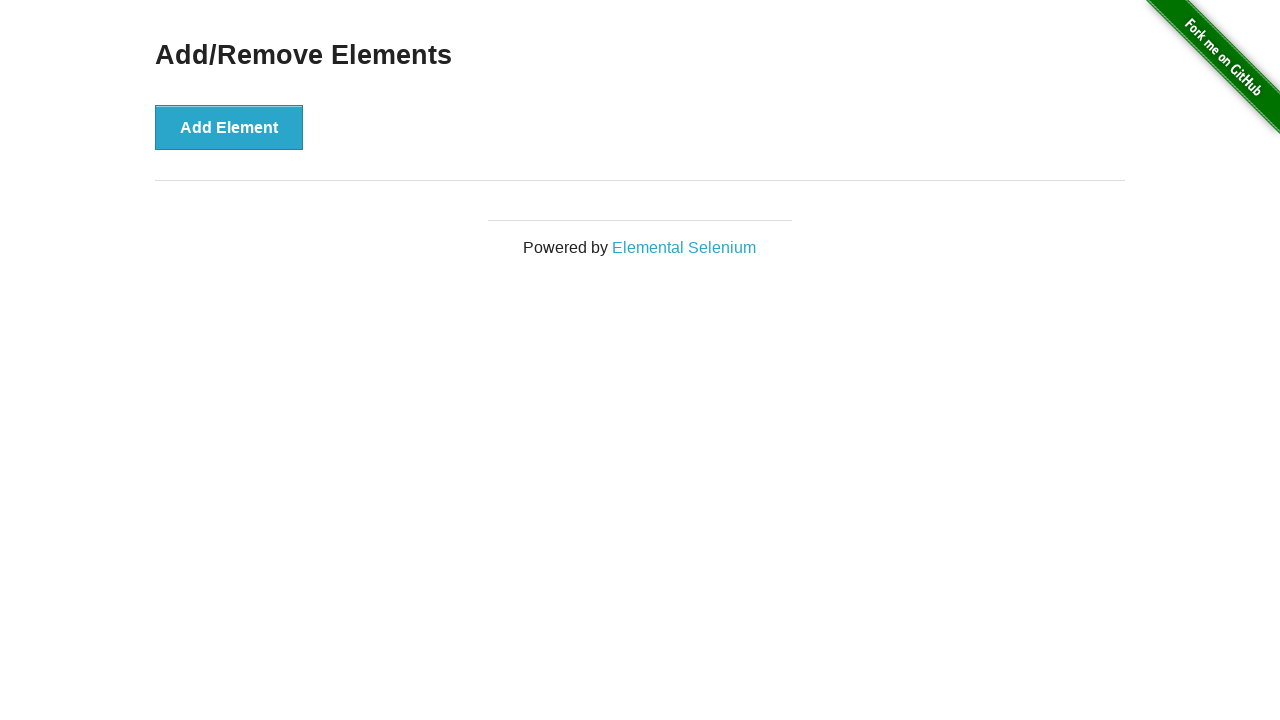

Navigated to the Add/Remove Elements page
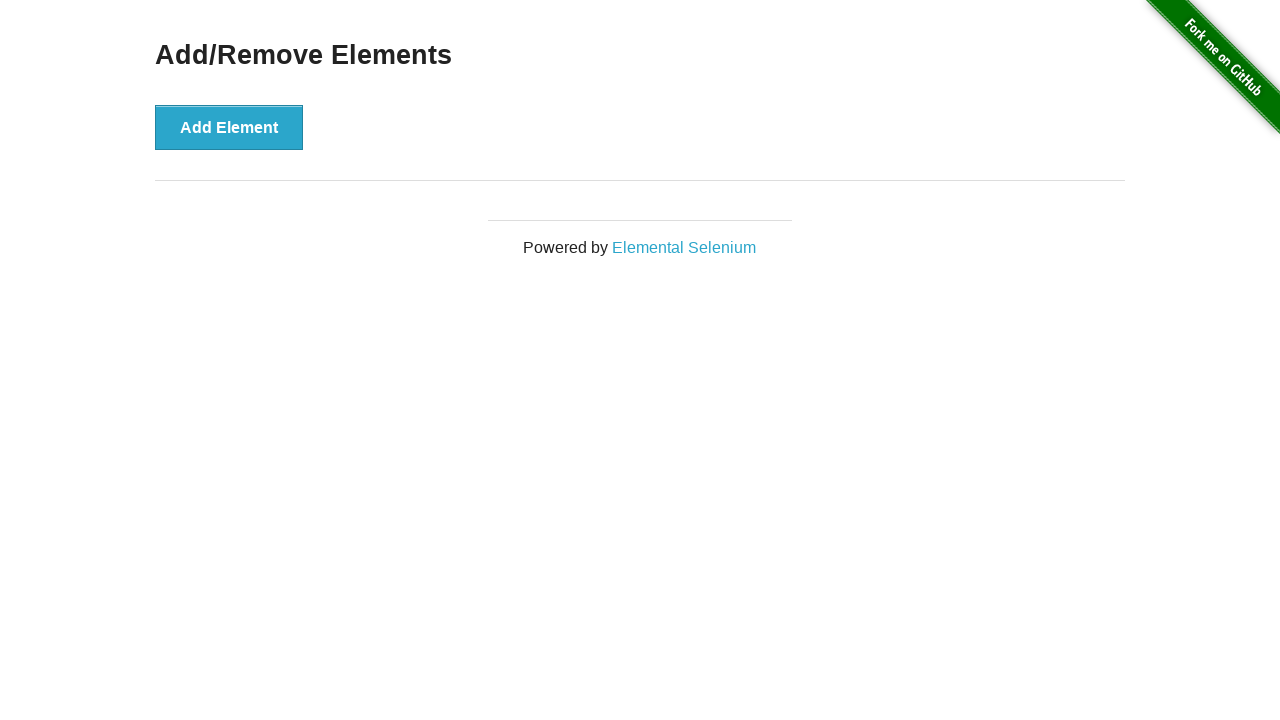

Clicked Add Element button (iteration 1/5) at (229, 127) on [onclick="addElement()"]
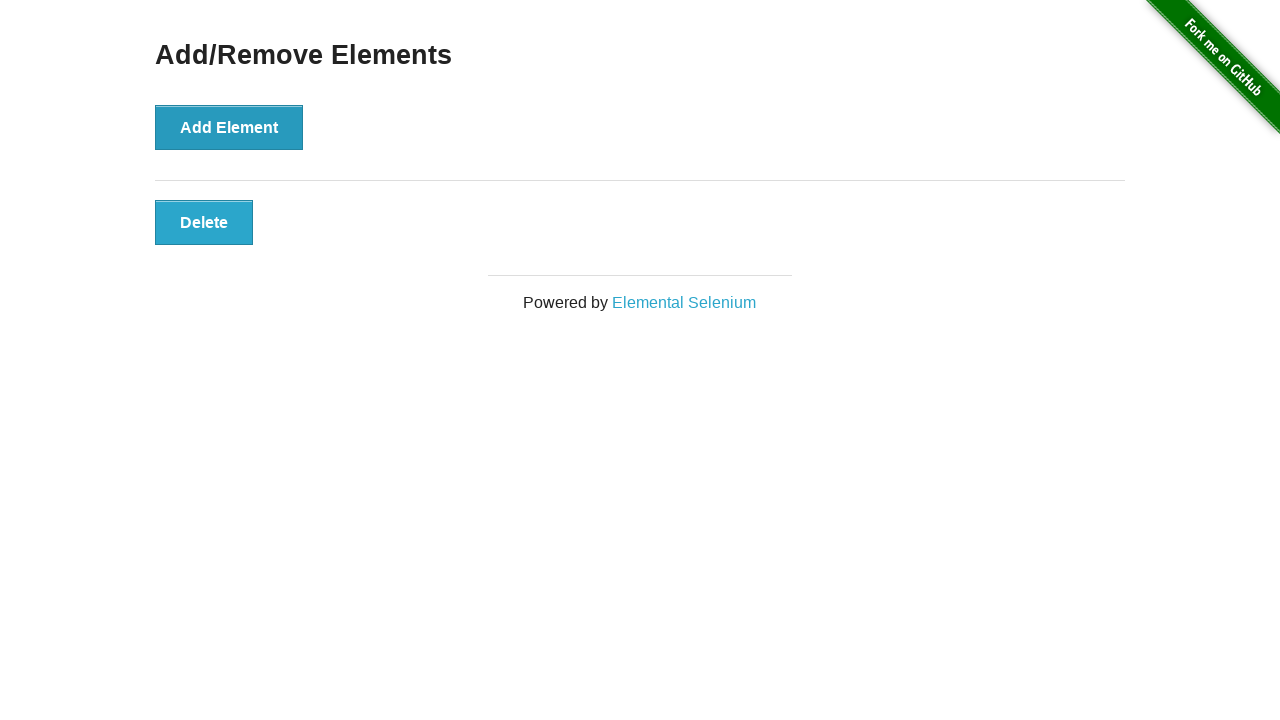

Clicked Add Element button (iteration 2/5) at (229, 127) on [onclick="addElement()"]
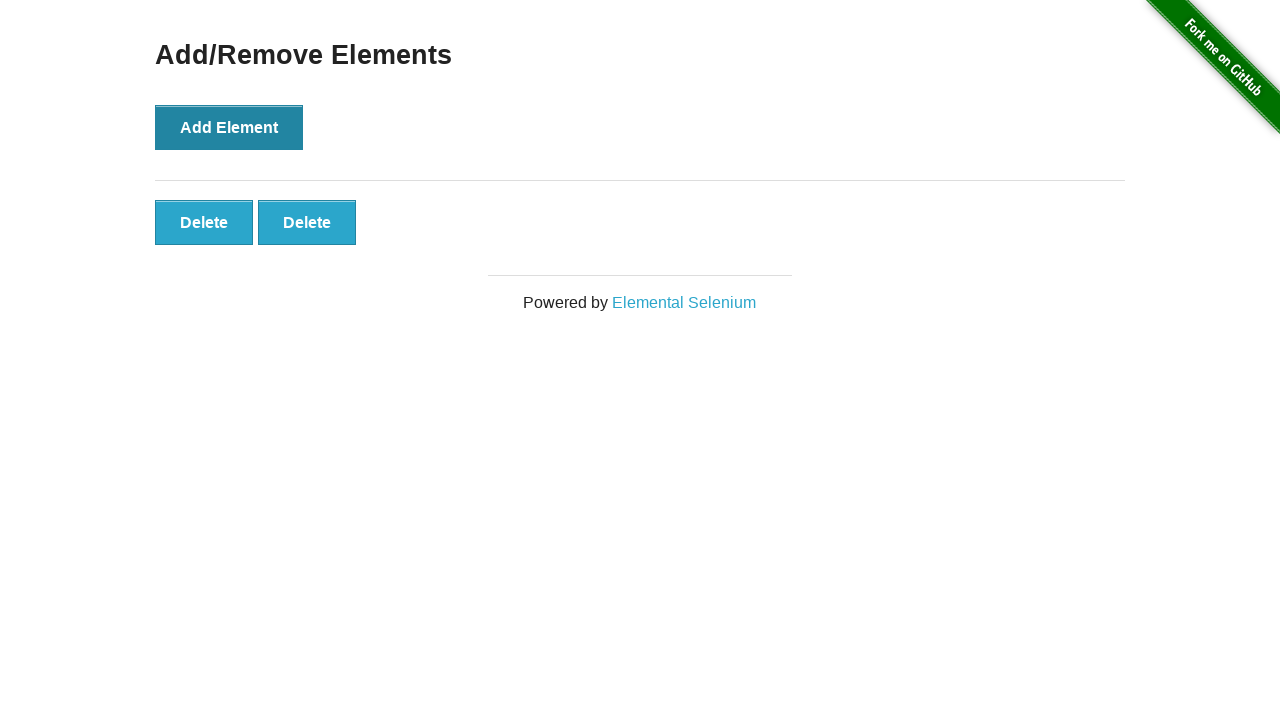

Clicked Add Element button (iteration 3/5) at (229, 127) on [onclick="addElement()"]
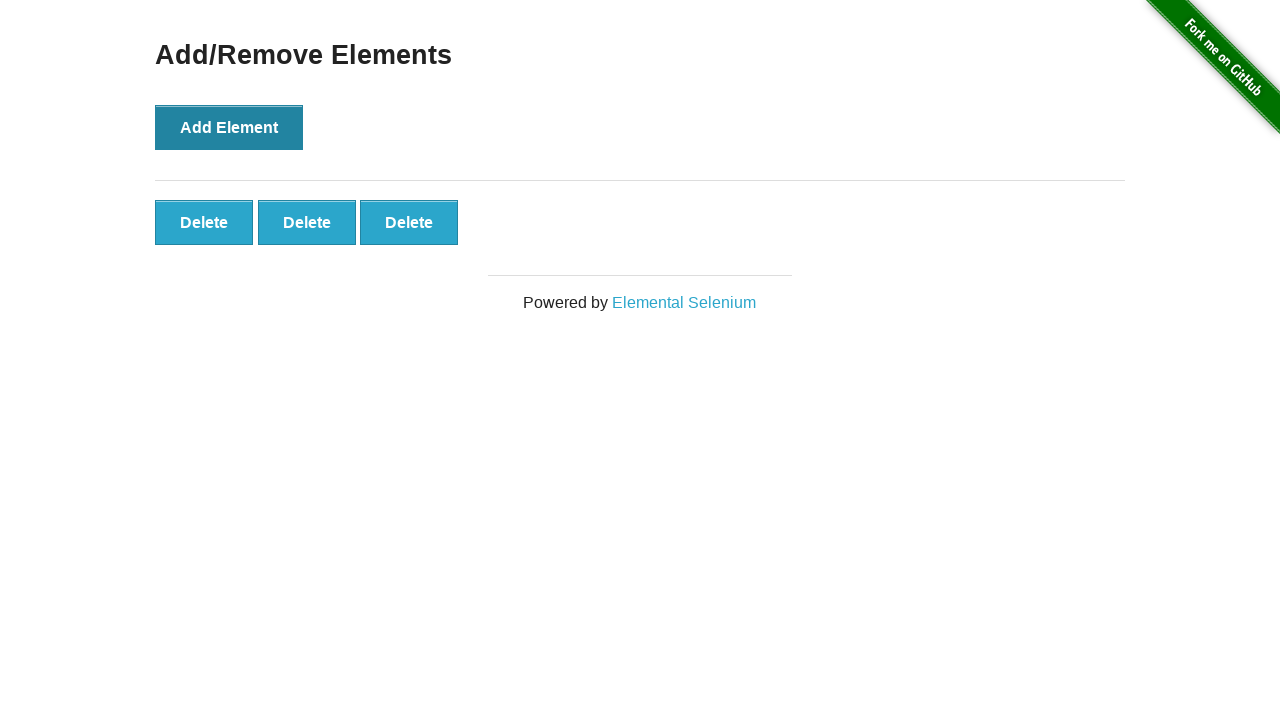

Clicked Add Element button (iteration 4/5) at (229, 127) on [onclick="addElement()"]
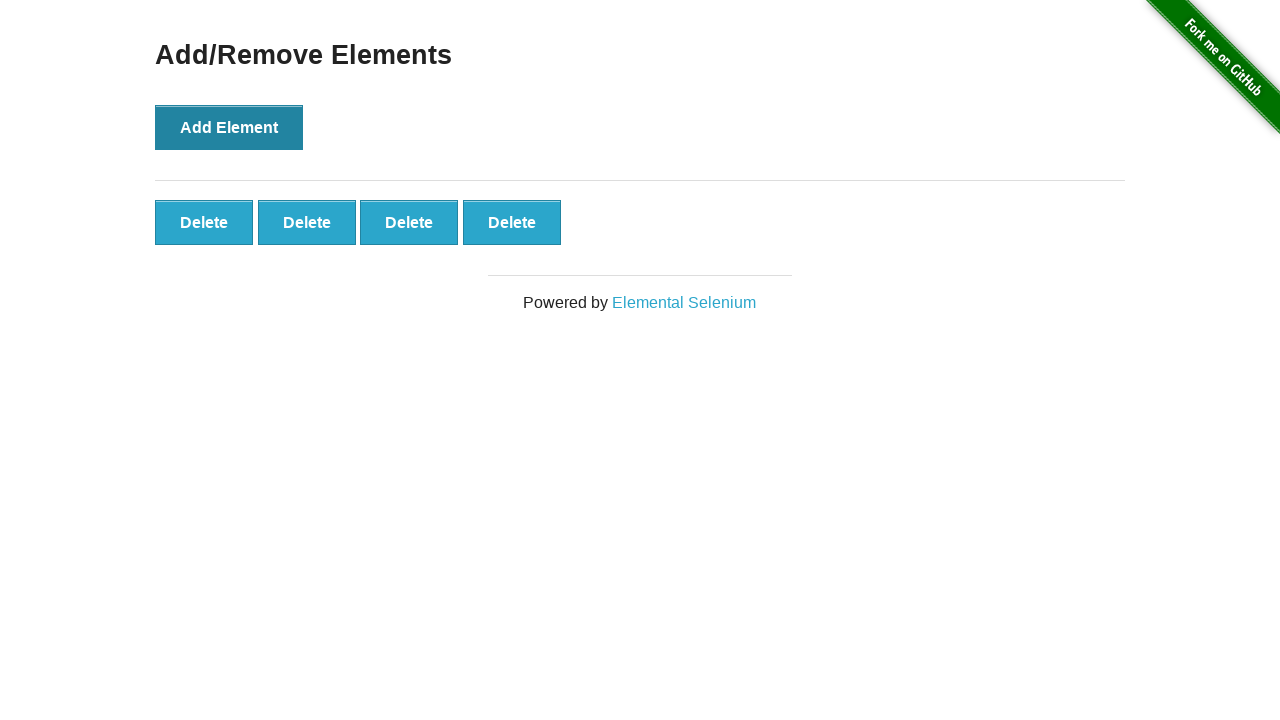

Clicked Add Element button (iteration 5/5) at (229, 127) on [onclick="addElement()"]
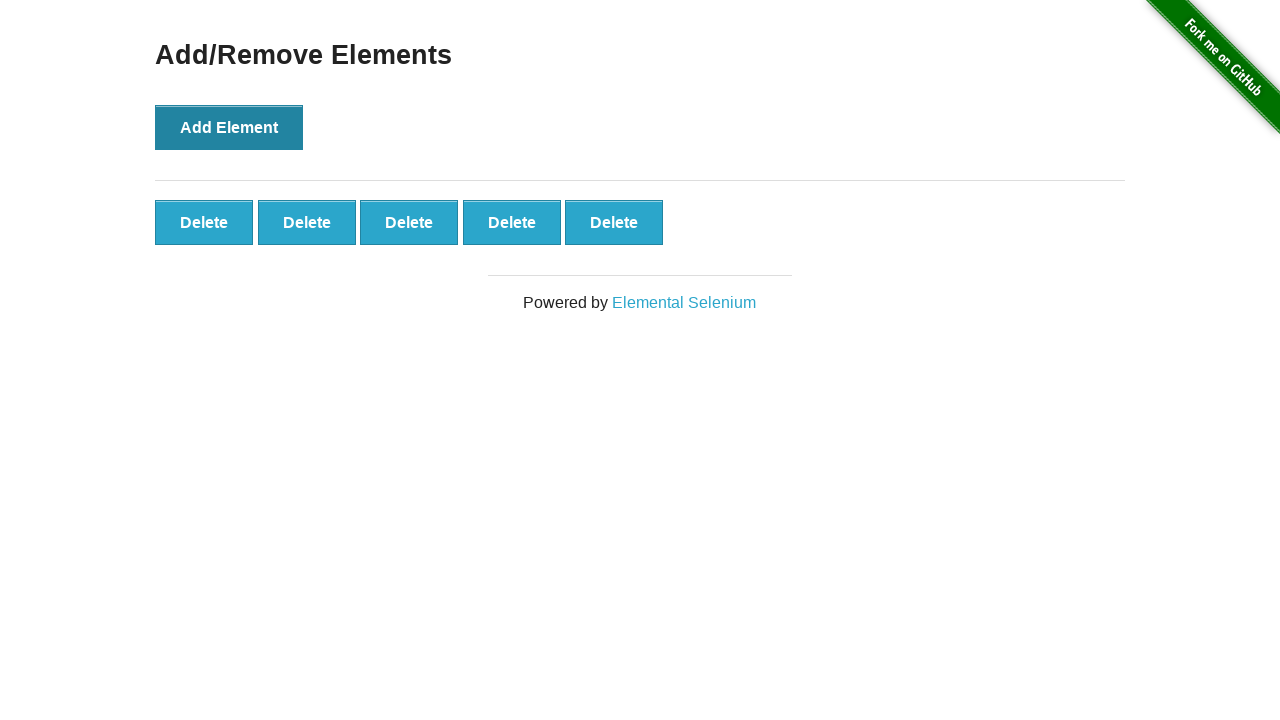

Verified that 5 delete buttons were created
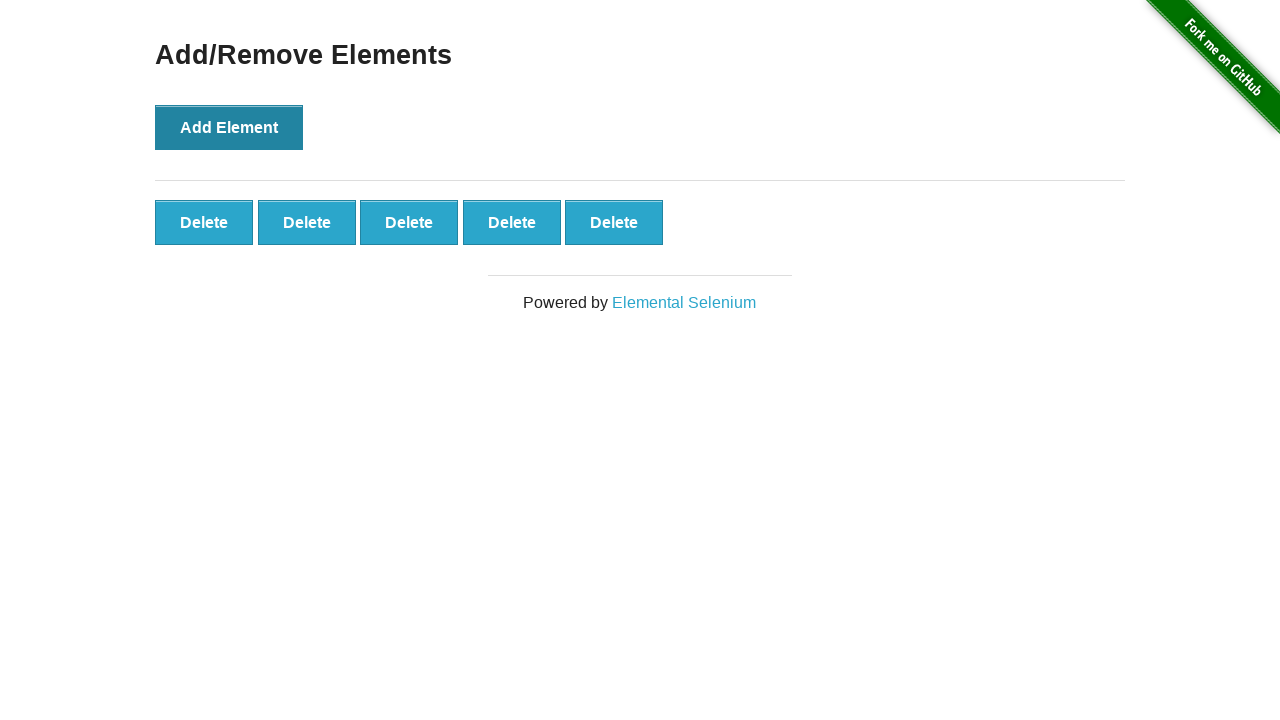

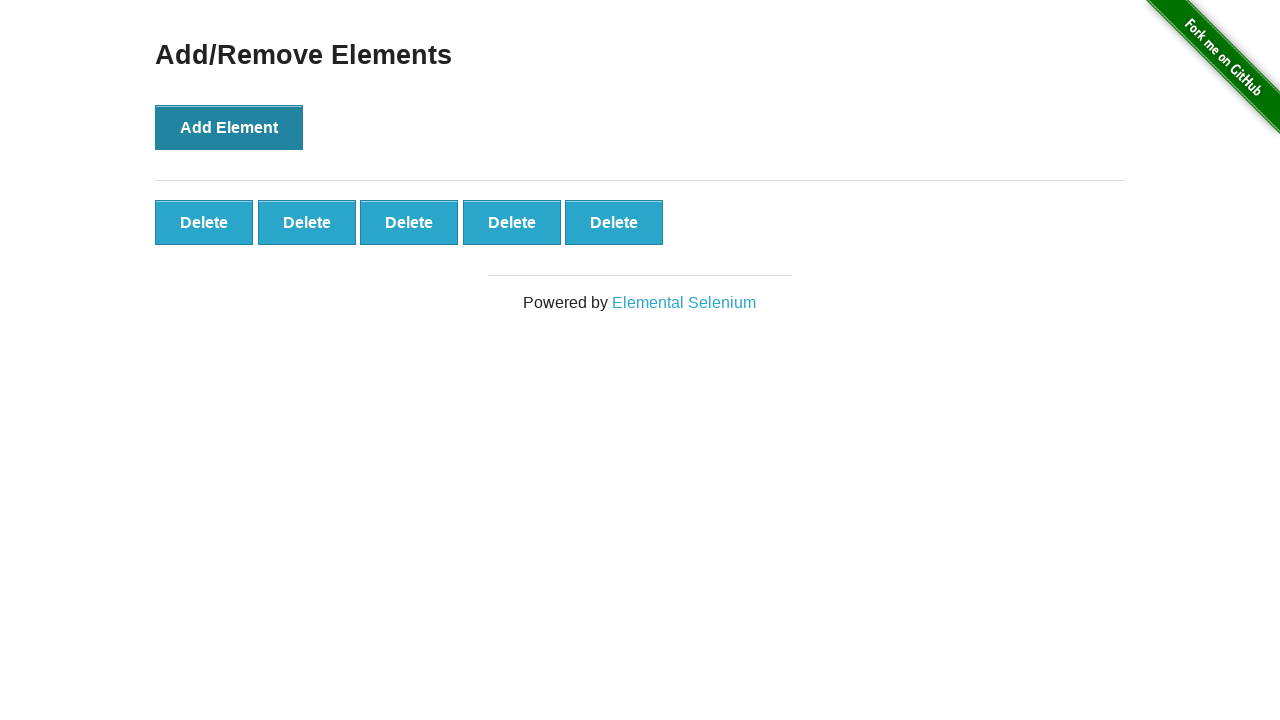